Tests radio button selection and text input on an automation practice page by clicking radio buttons and filling an autocomplete field using JavaScript execution

Starting URL: https://rahulshettyacademy.com/AutomationPractice/

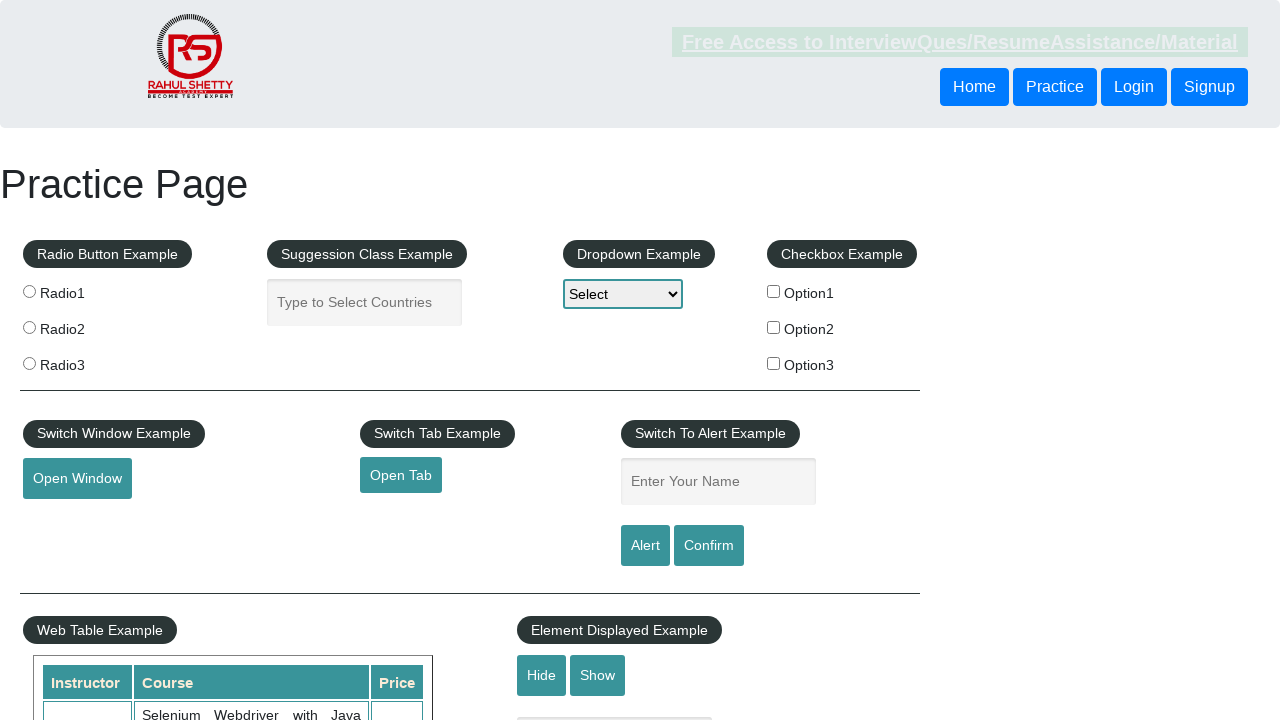

Clicked first radio button (radio1) at (29, 291) on input[value='radio1']
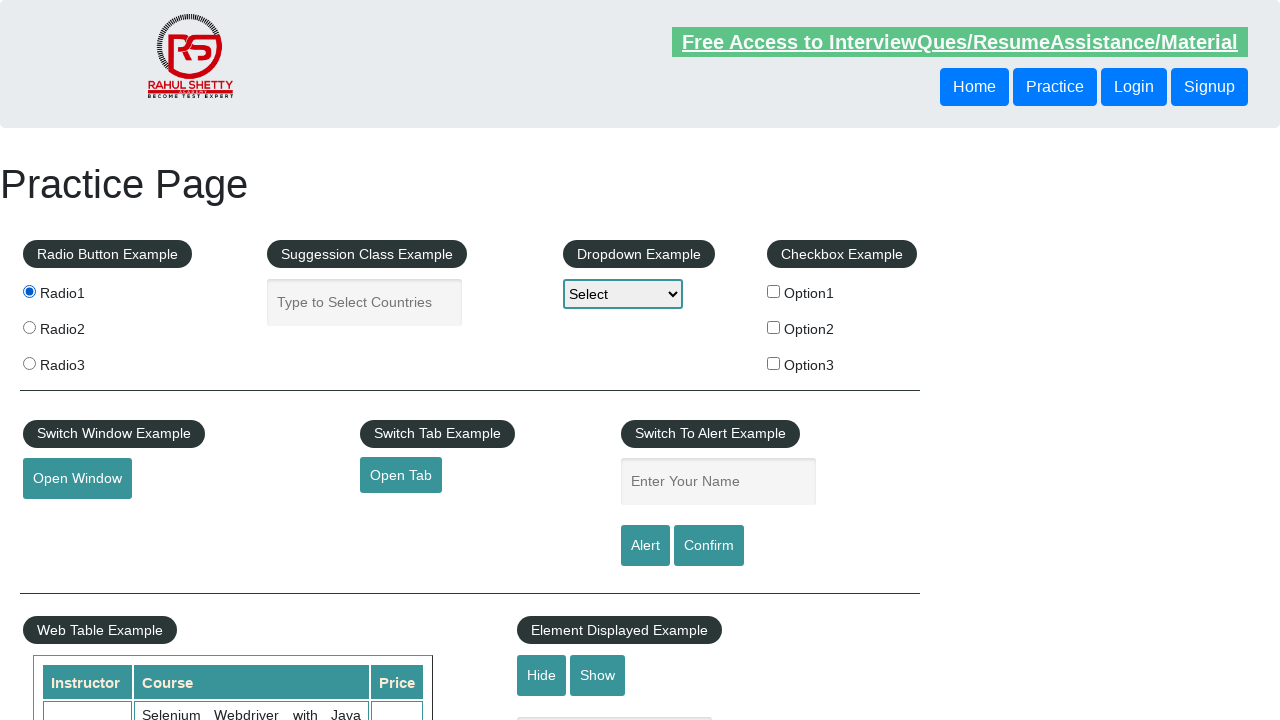

Clicked third radio button (radio3) at (29, 363) on input[value='radio3']
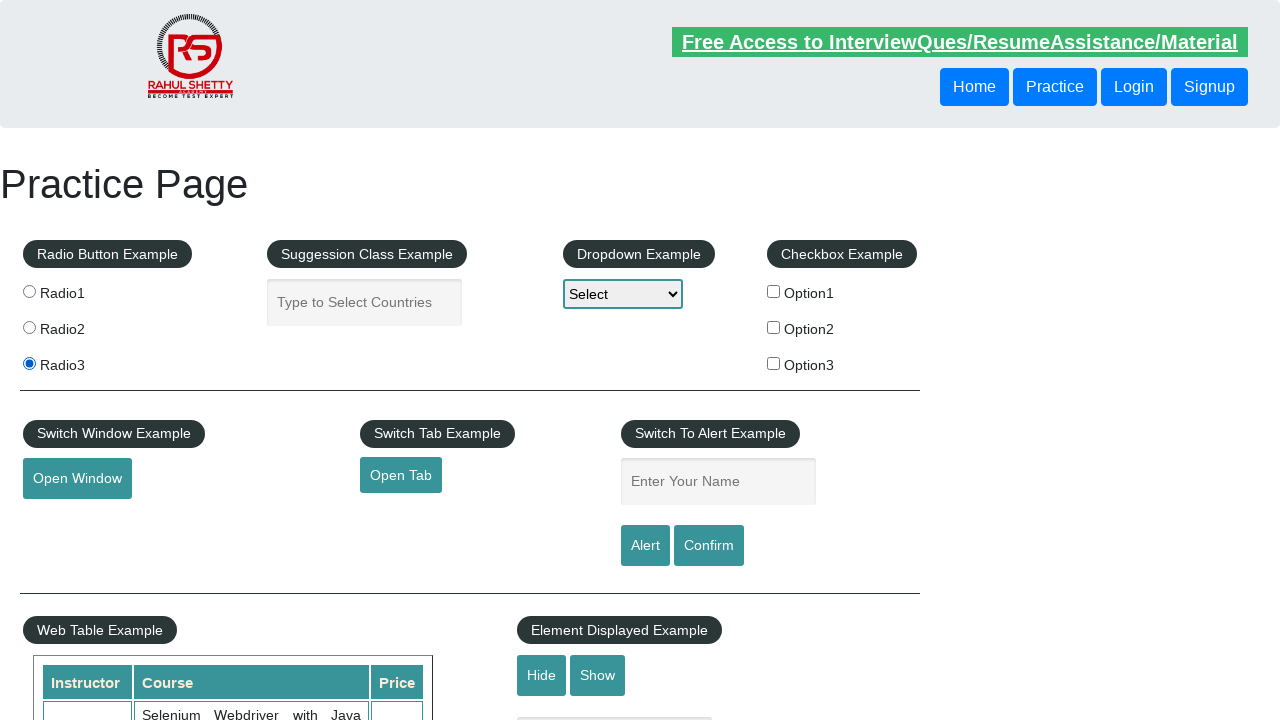

Filled autocomplete field with 'nagarjuna123' on #autocomplete
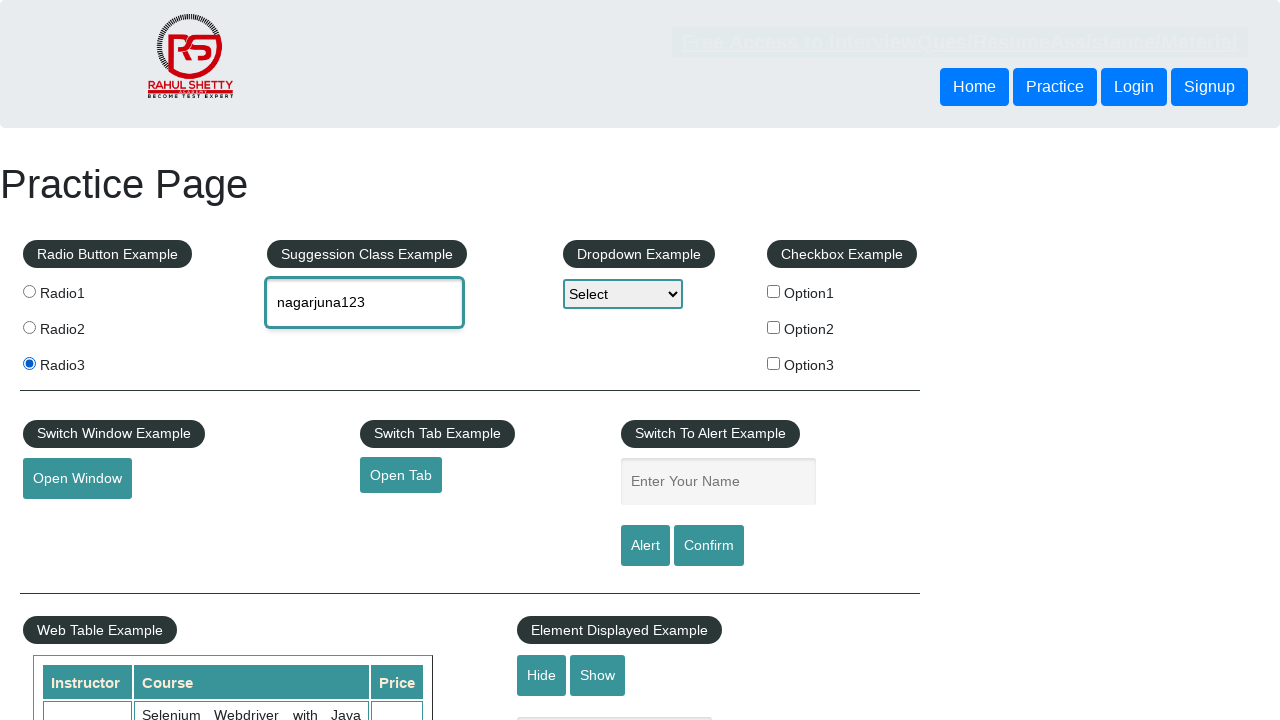

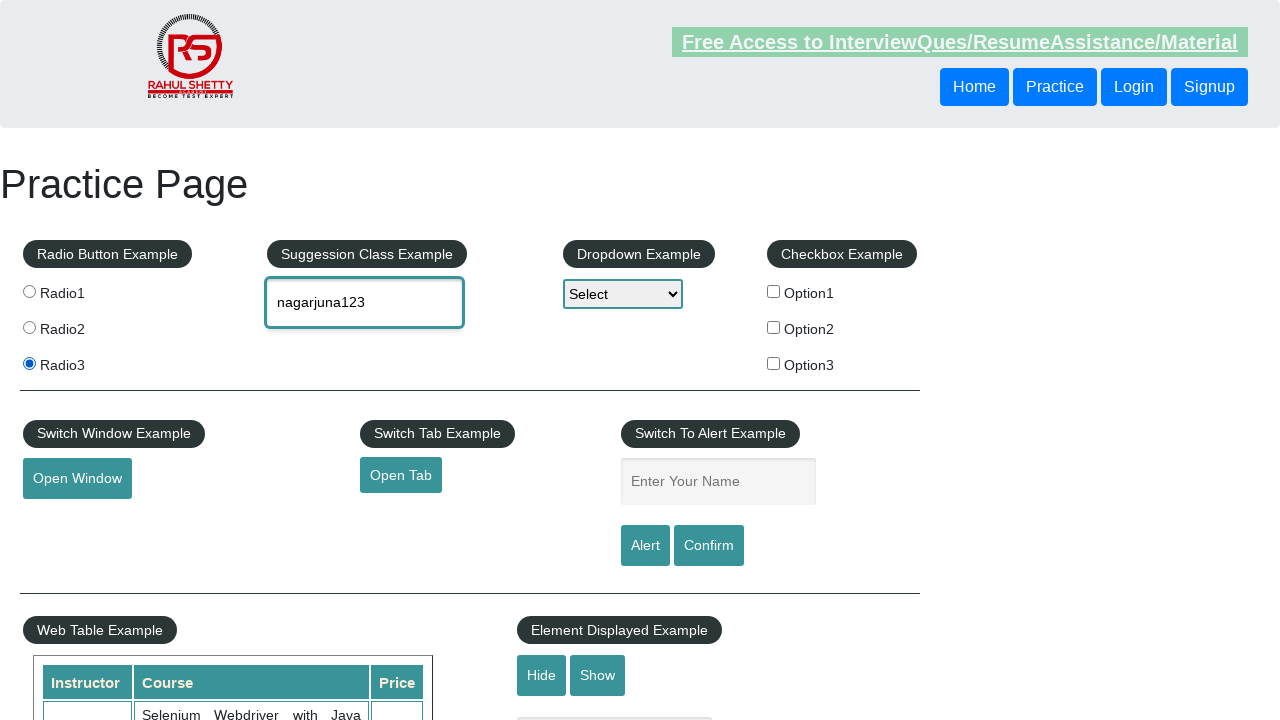